Navigates through multiple flashcard category pages (Animals, Colors, Numbers) on emojiflashcards.com and verifies that images load successfully on each category page.

Starting URL: https://emojiflashcards.com/flashcards/animals

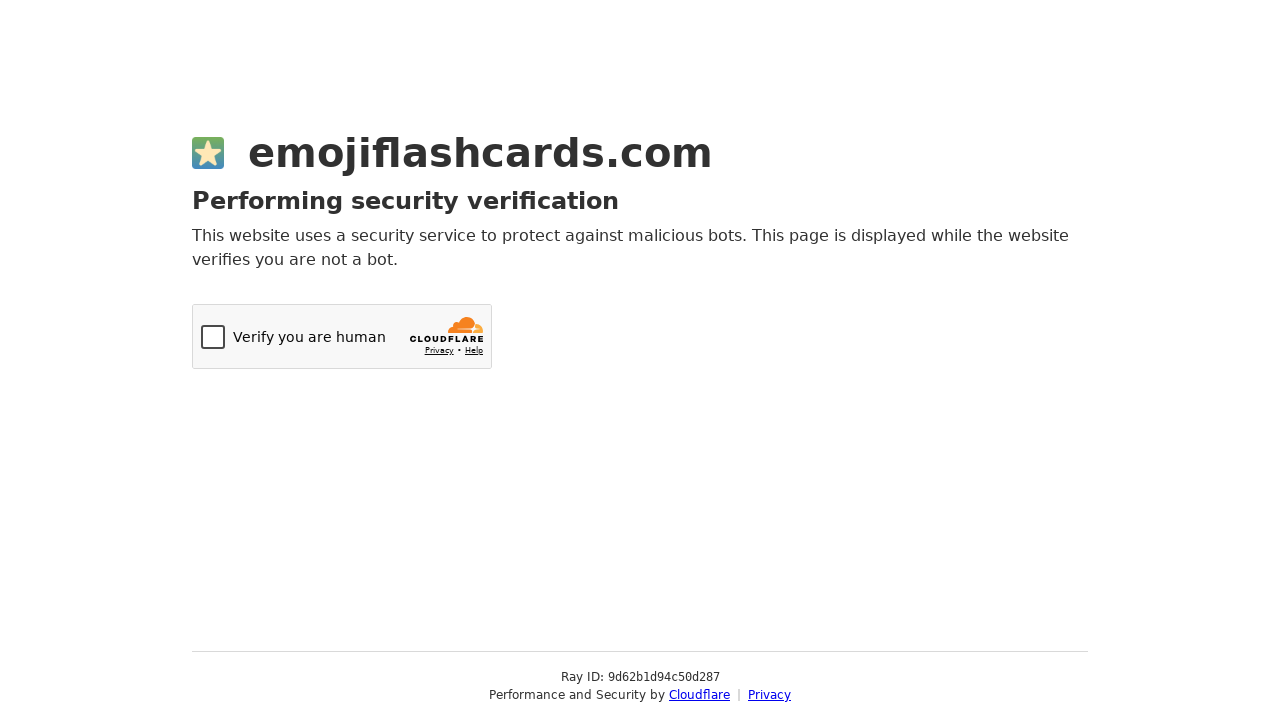

Waited 3 seconds for Animals page content to load
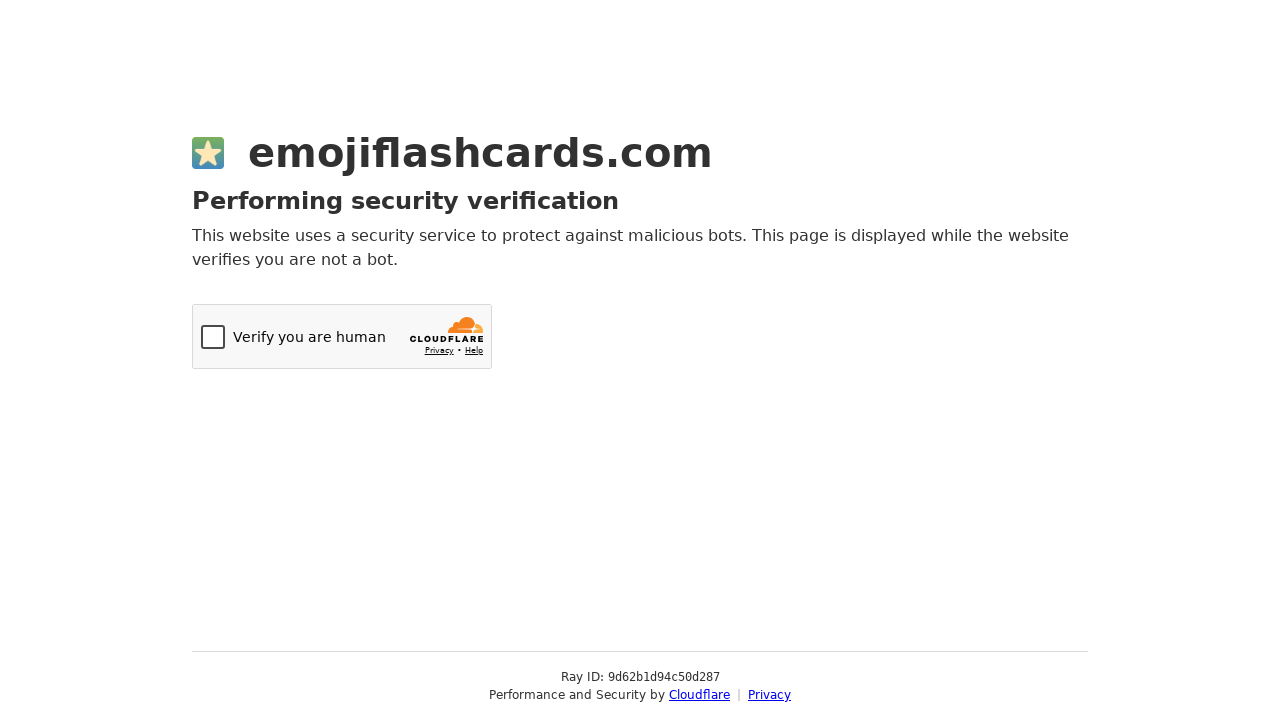

Verified images are present on Animals category page
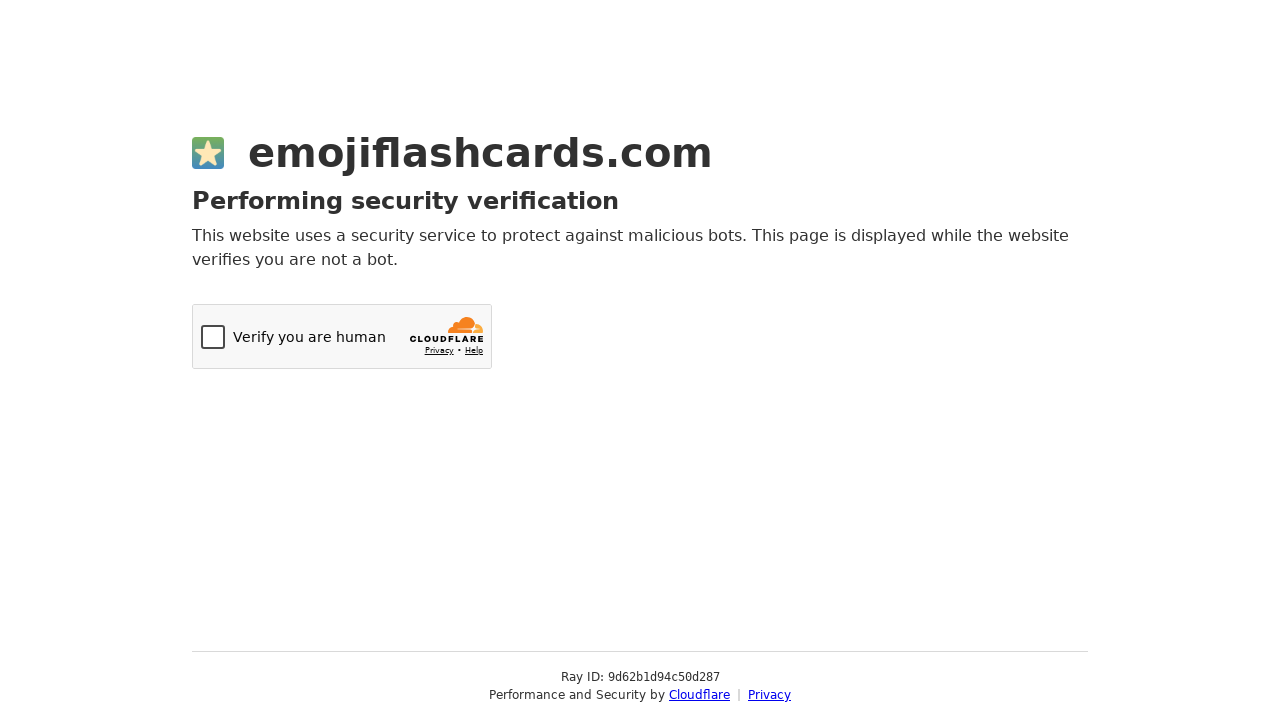

Navigated to Colors category page
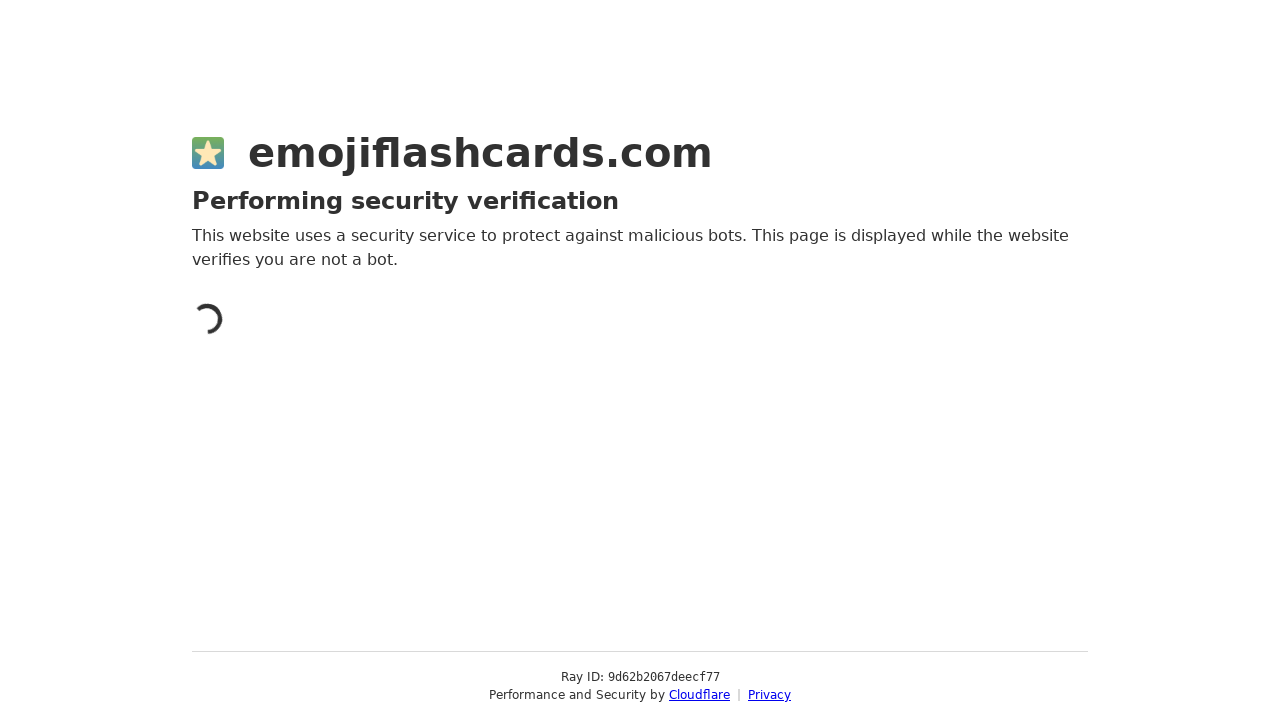

Waited 3 seconds for Colors page content to load
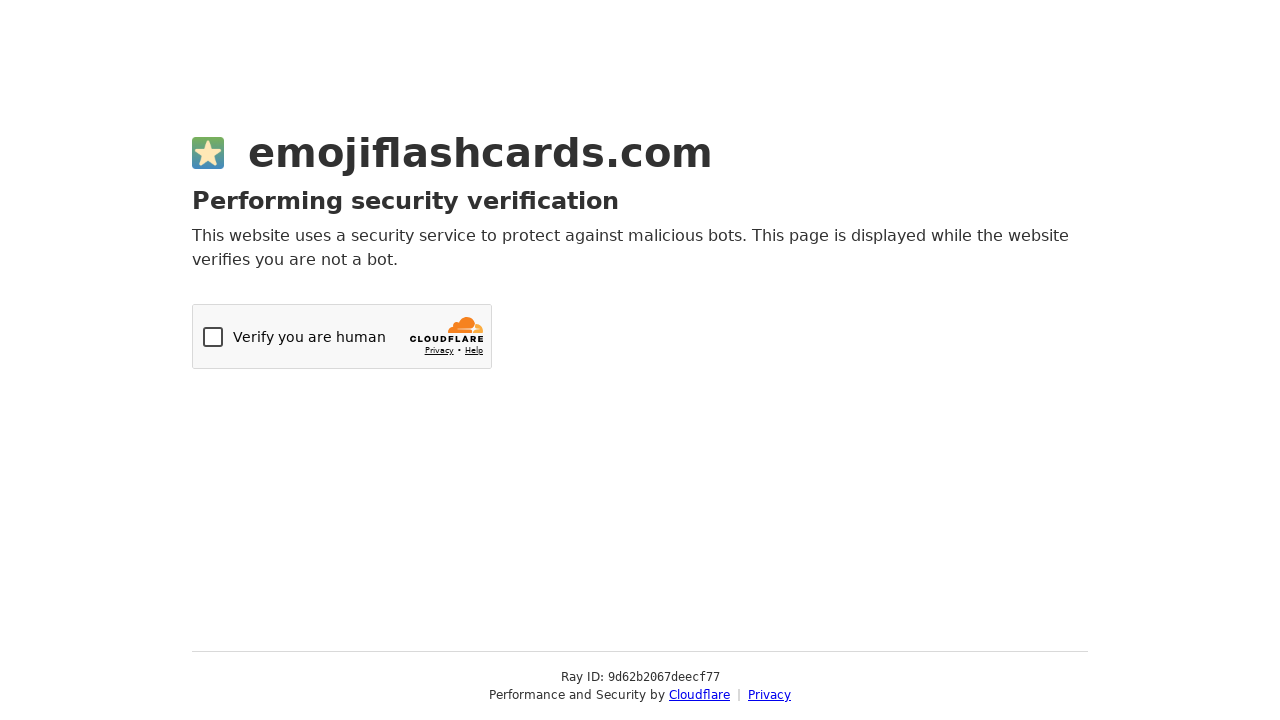

Verified images are present on Colors category page
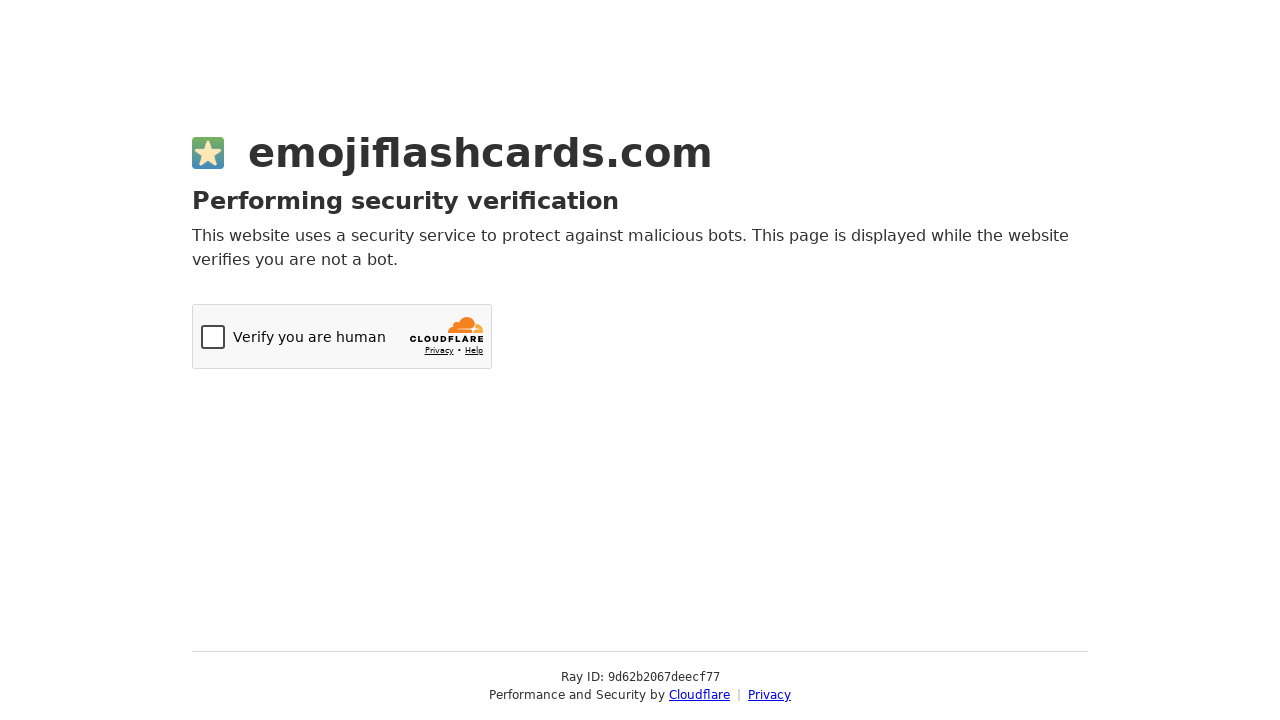

Navigated to Numbers category page
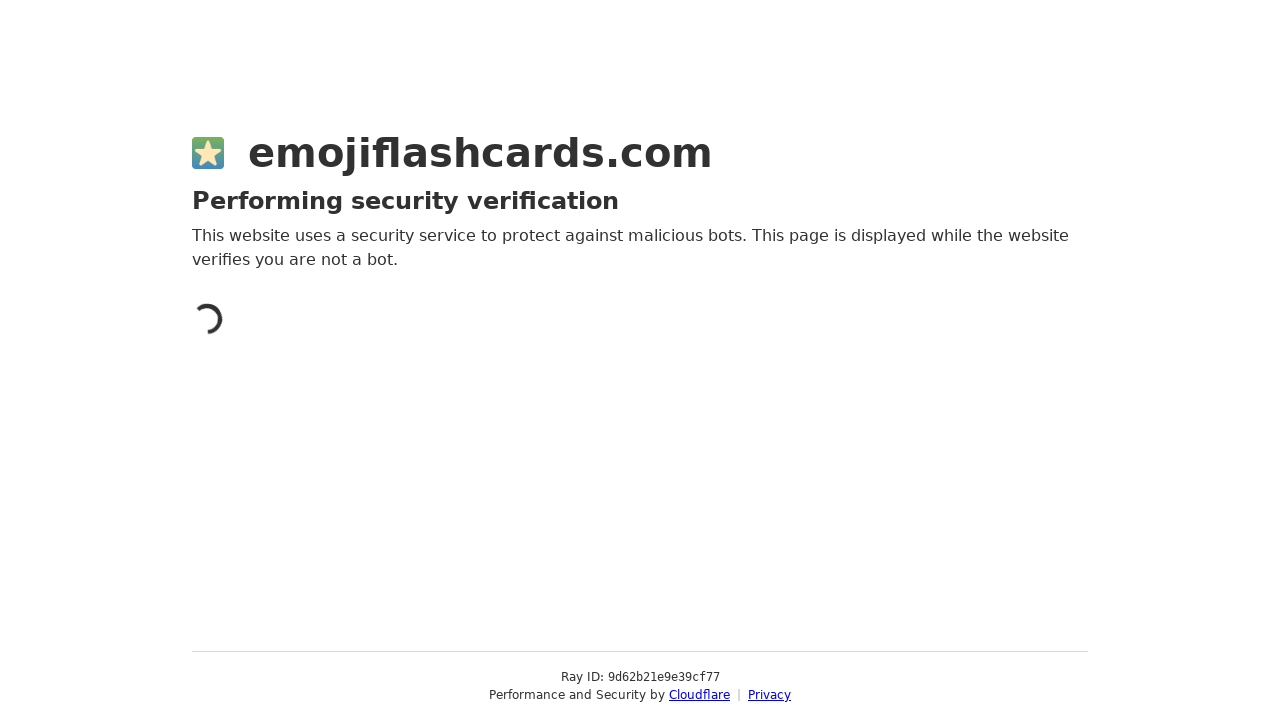

Waited 3 seconds for Numbers page content to load
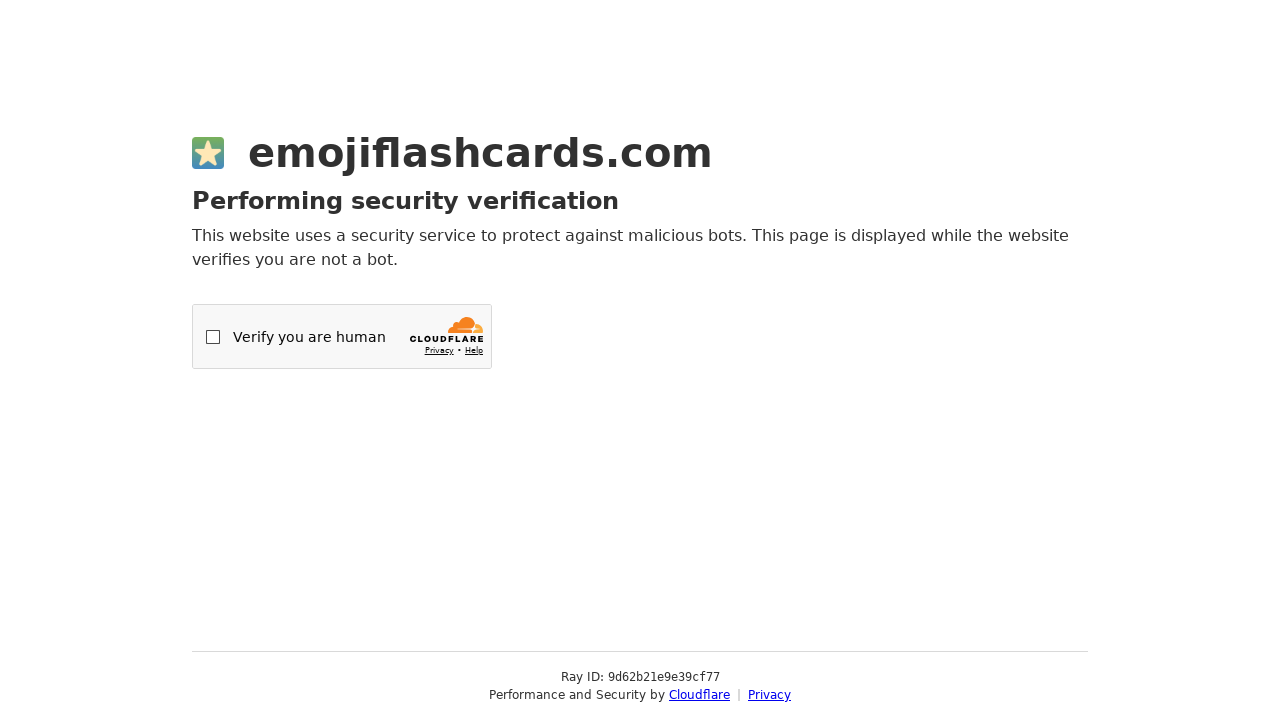

Verified images are present on Numbers category page
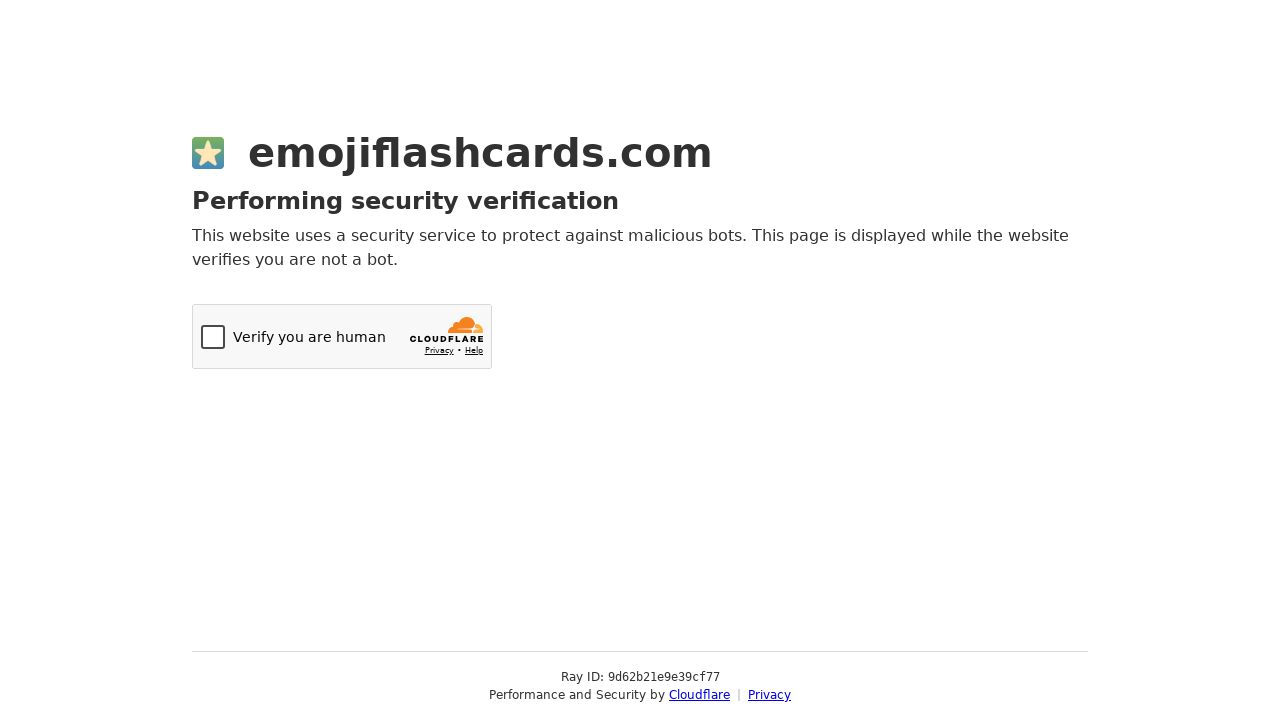

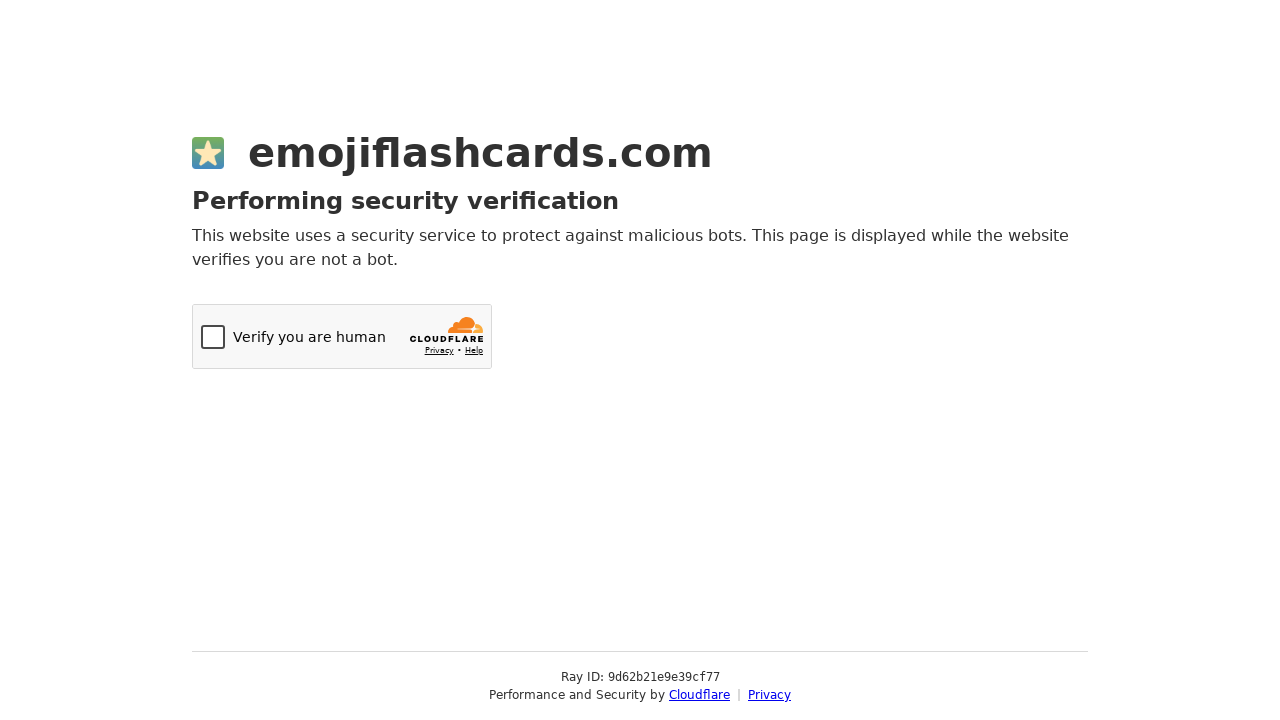